Tests radio button interactions including finding default selected radio button, selecting age group, and selecting favorite option

Starting URL: https://leafground.com/radio.xhtml

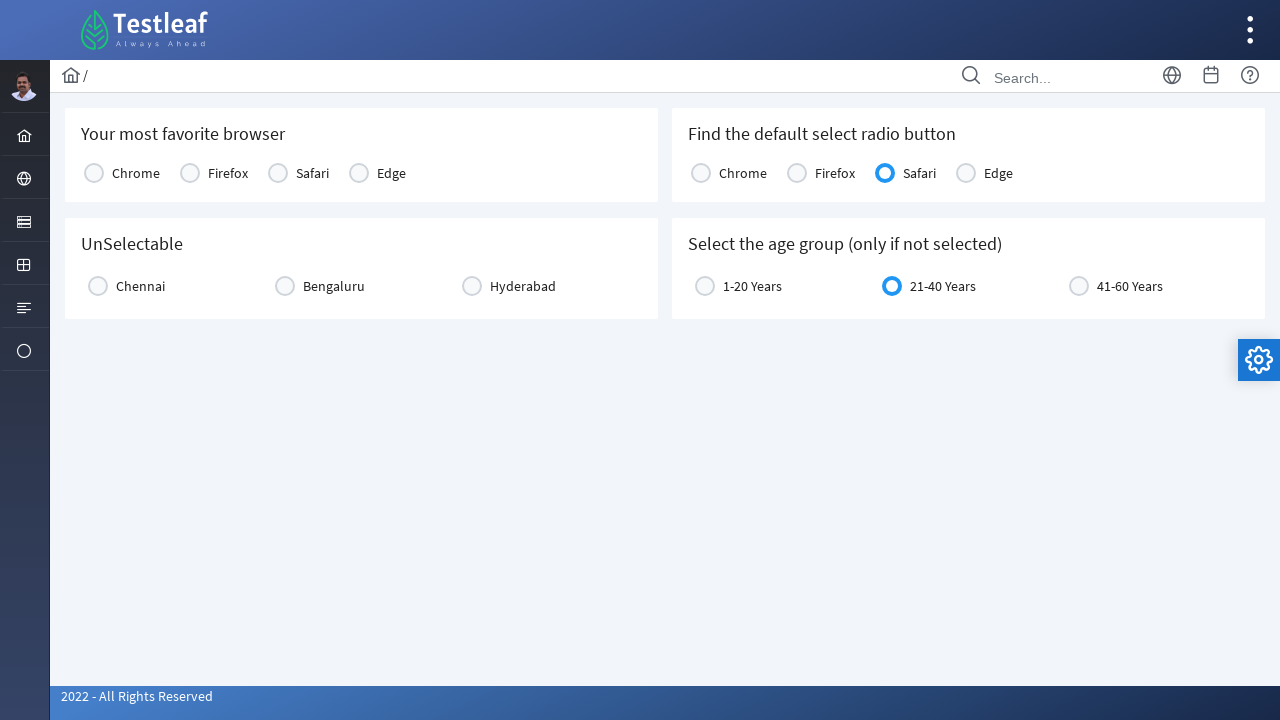

Checked if Chrome radio button is selected by default
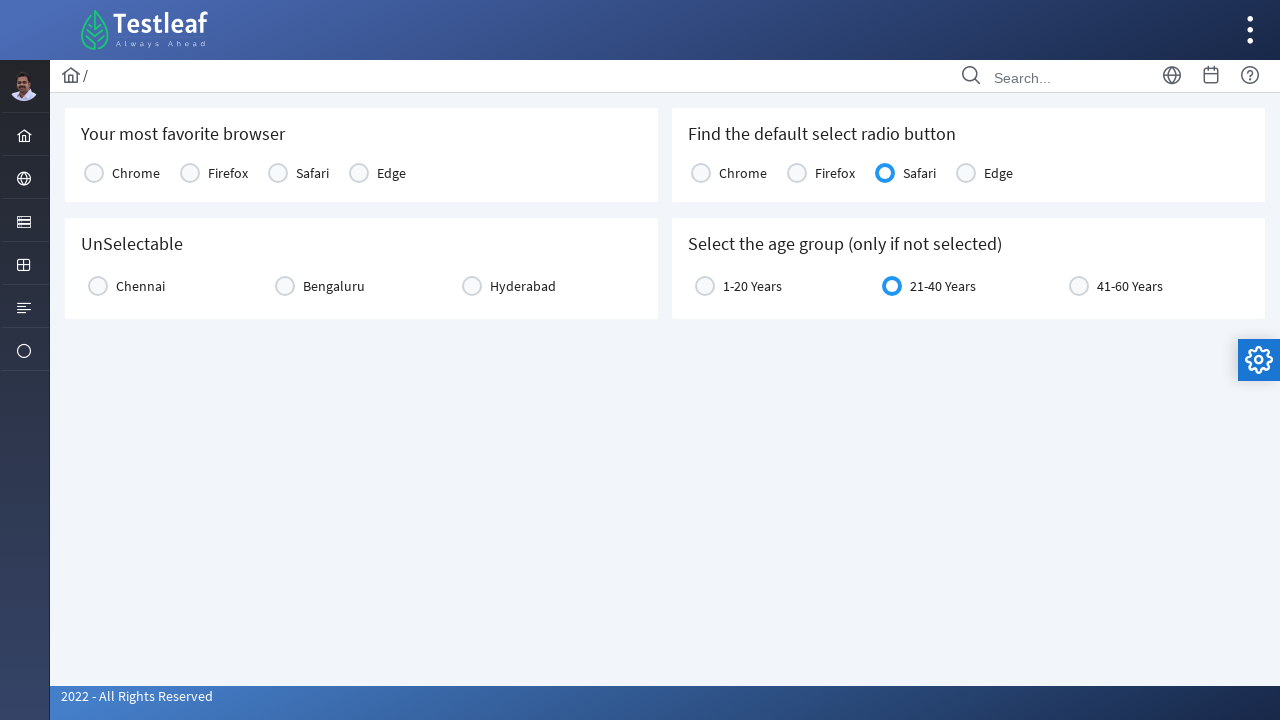

Checked if Firefox radio button is selected by default
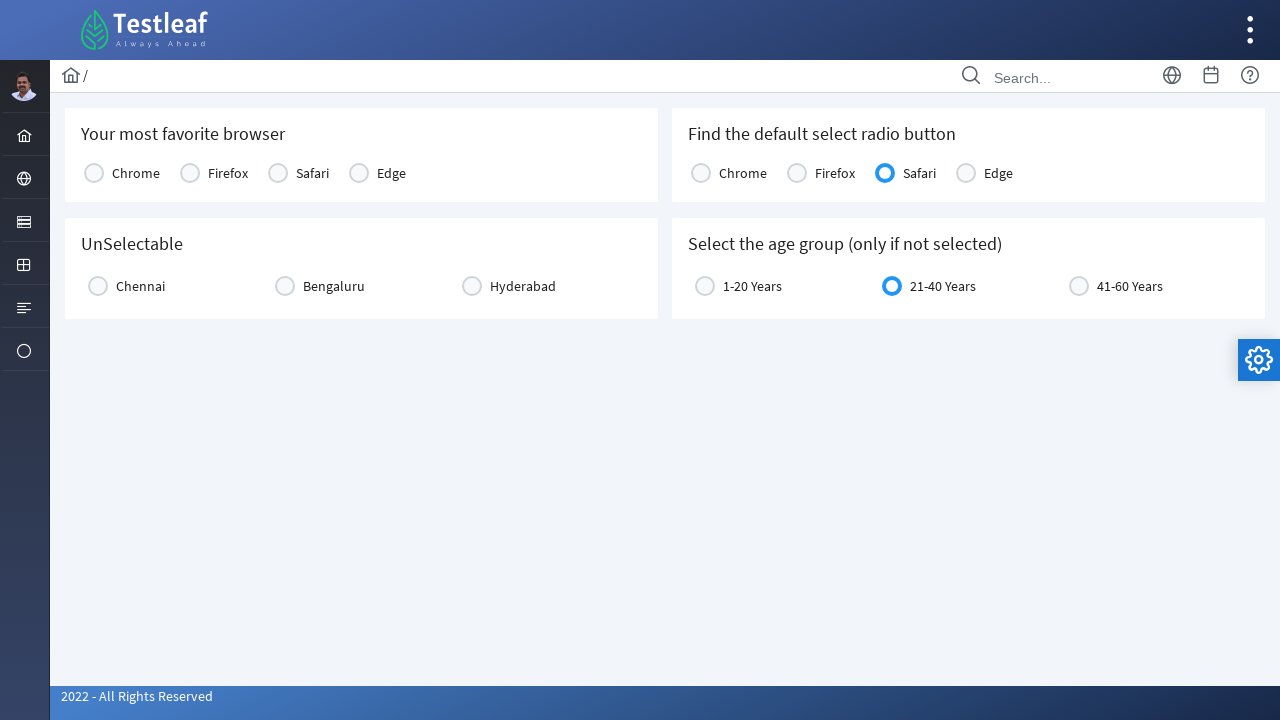

Checked if Safari radio button is selected by default
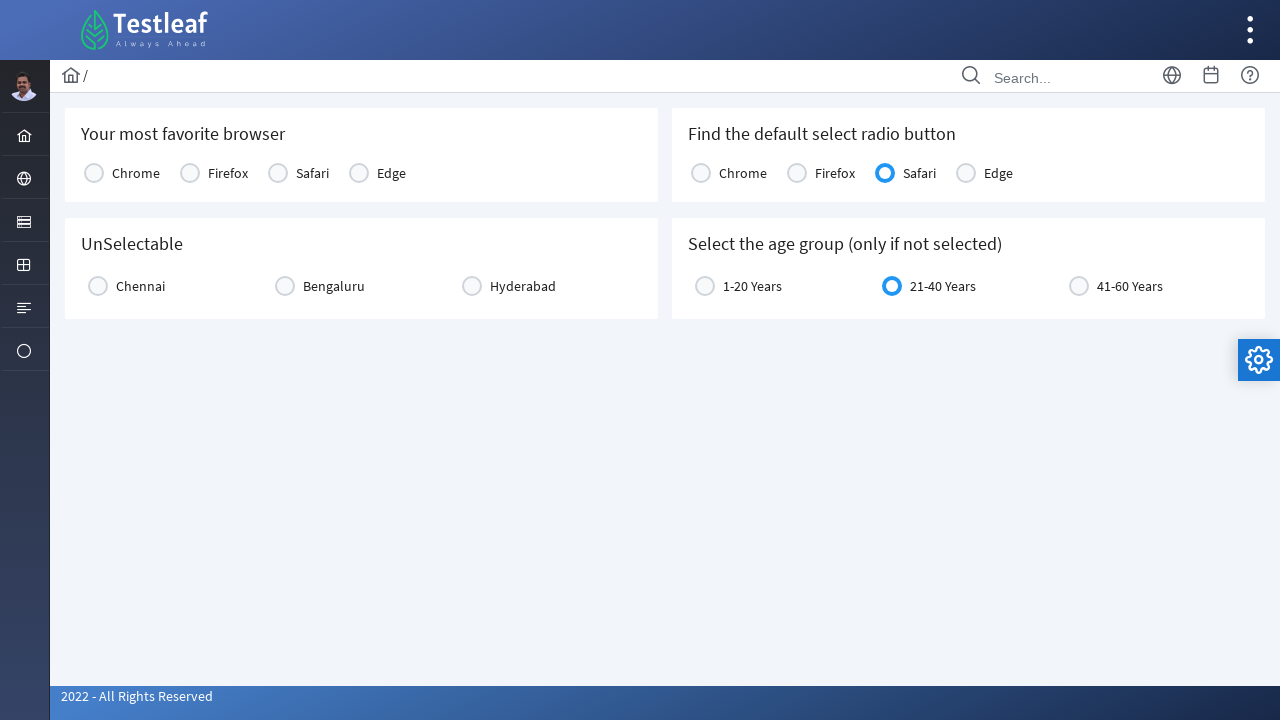

Checked if Edge radio button is selected by default
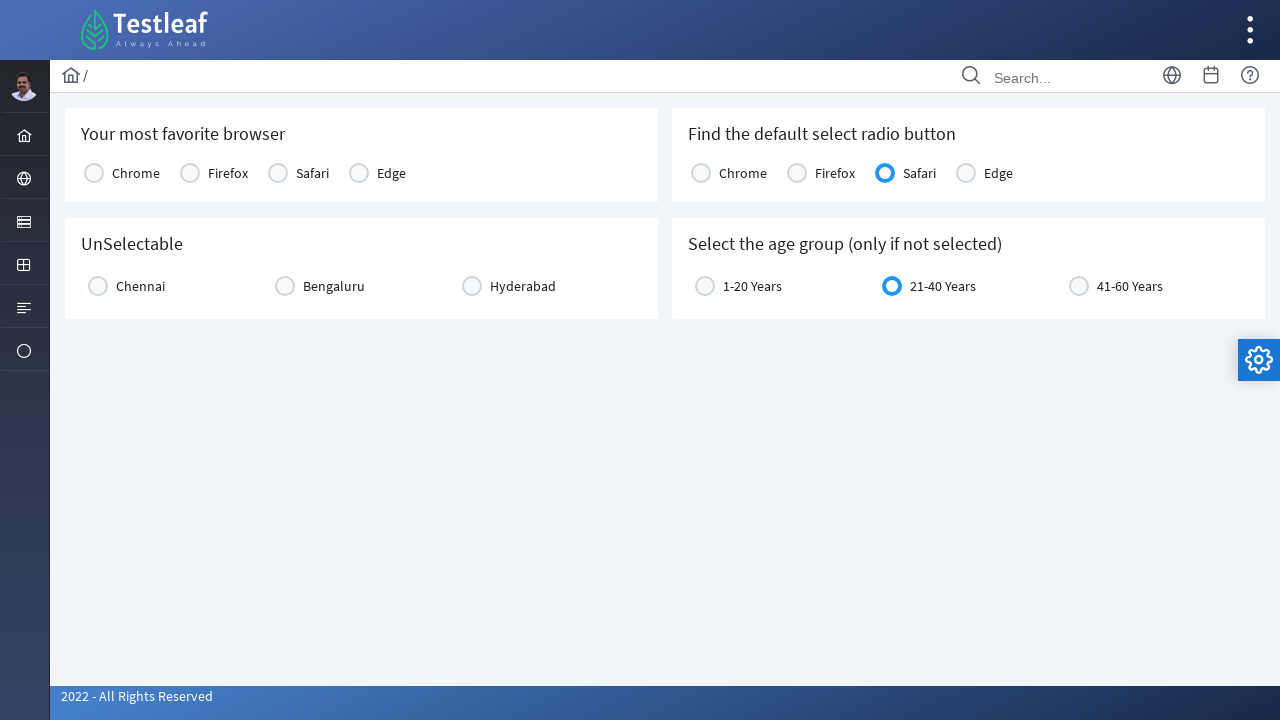

Retrieved default selected radio button text (Safari)
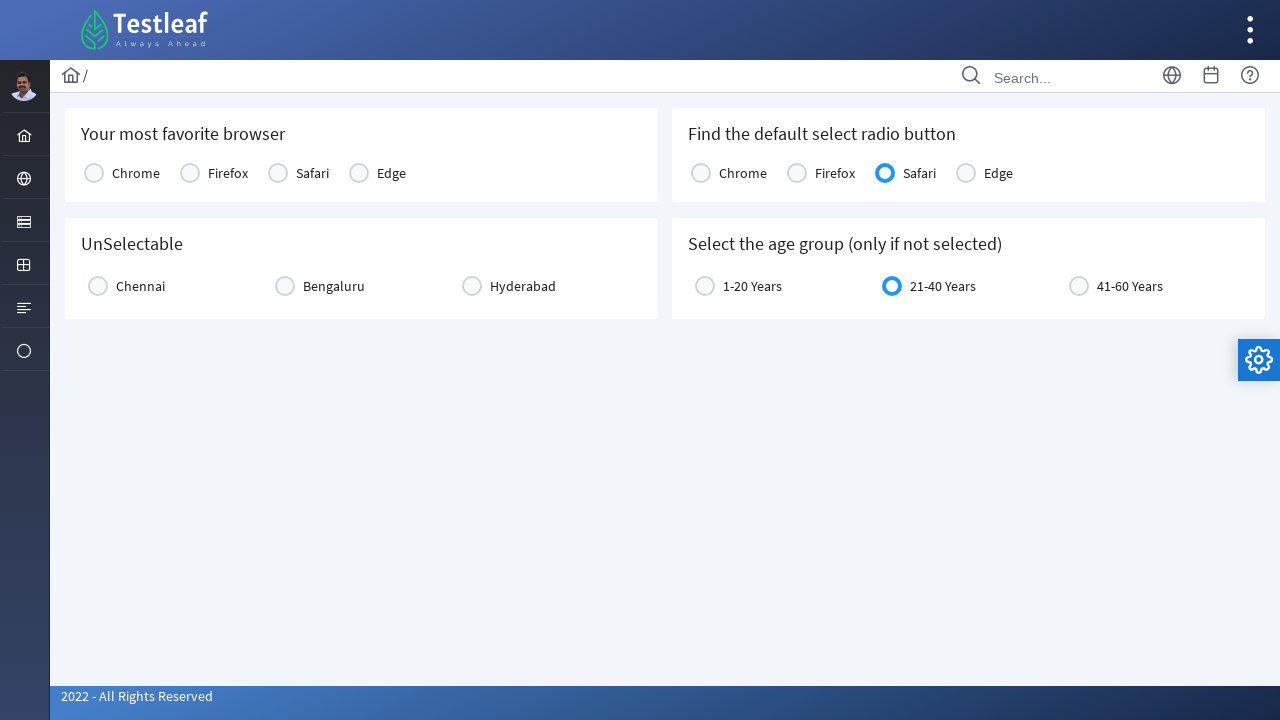

Checked if age group radio button is already selected
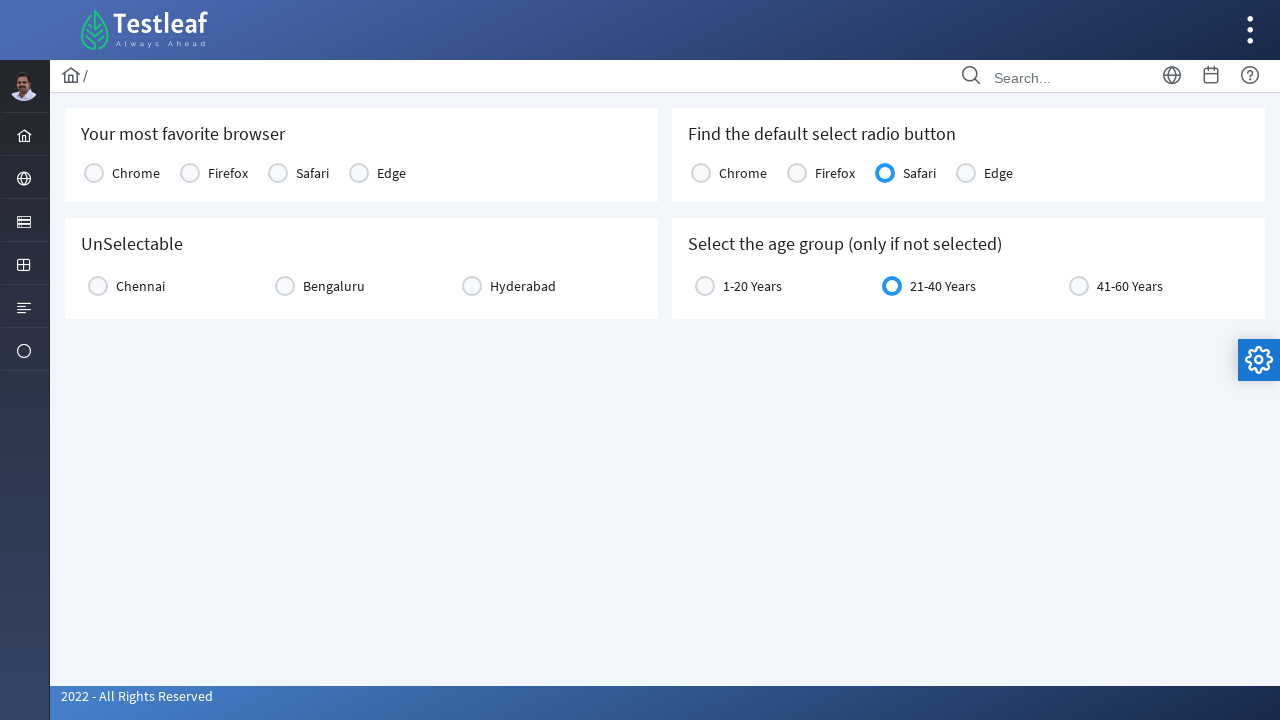

Selected age group radio button at (752, 286) on label[for='j_idt87:age:0']
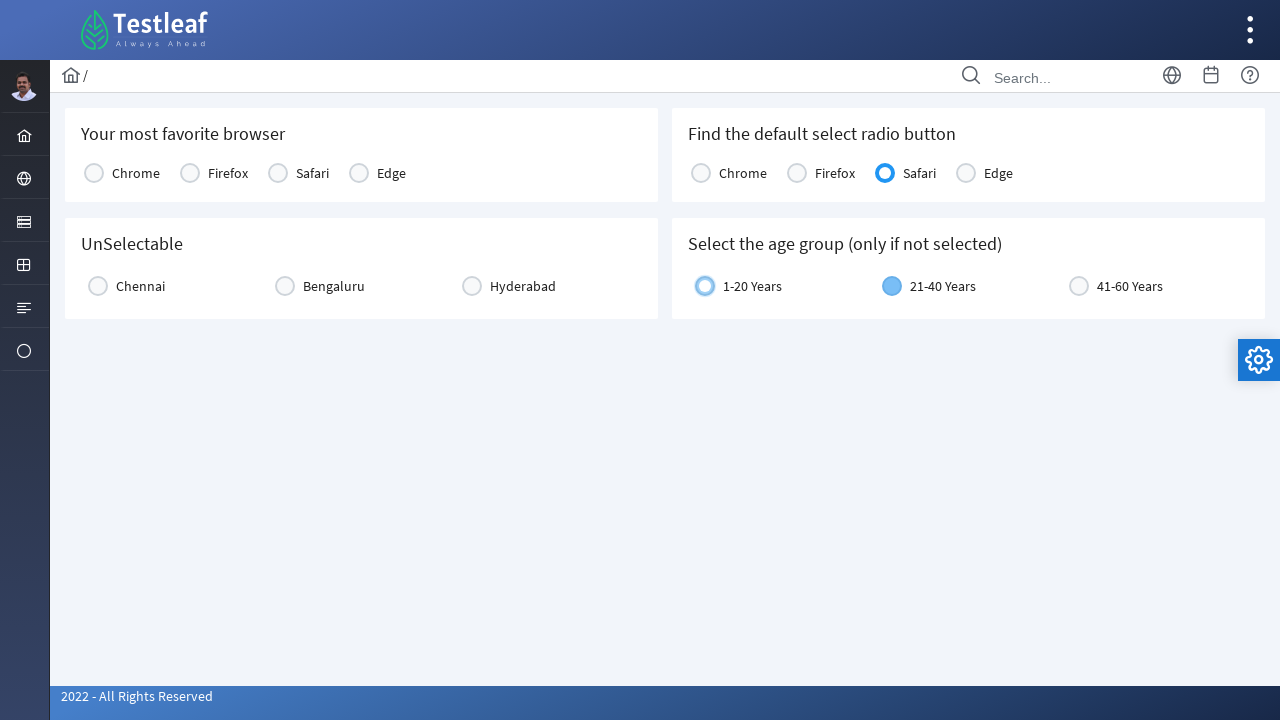

Selected favorite option radio button at (392, 173) on label[for='j_idt87:console1:3']
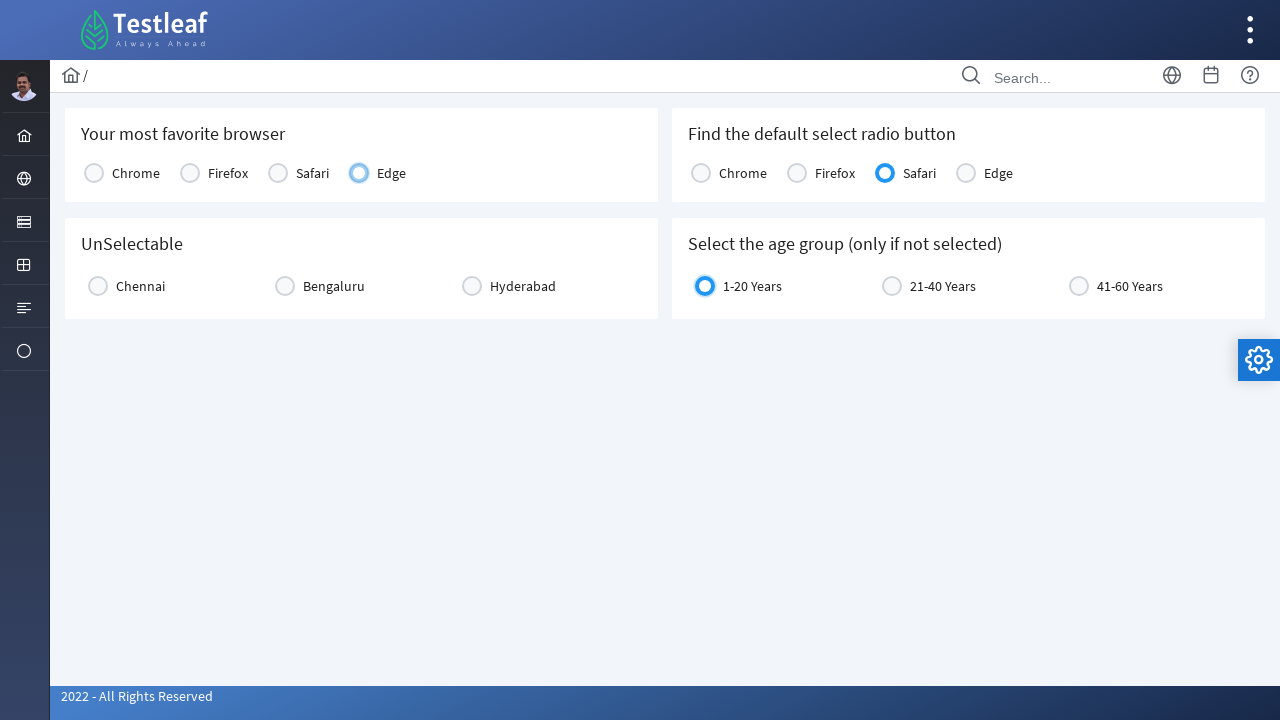

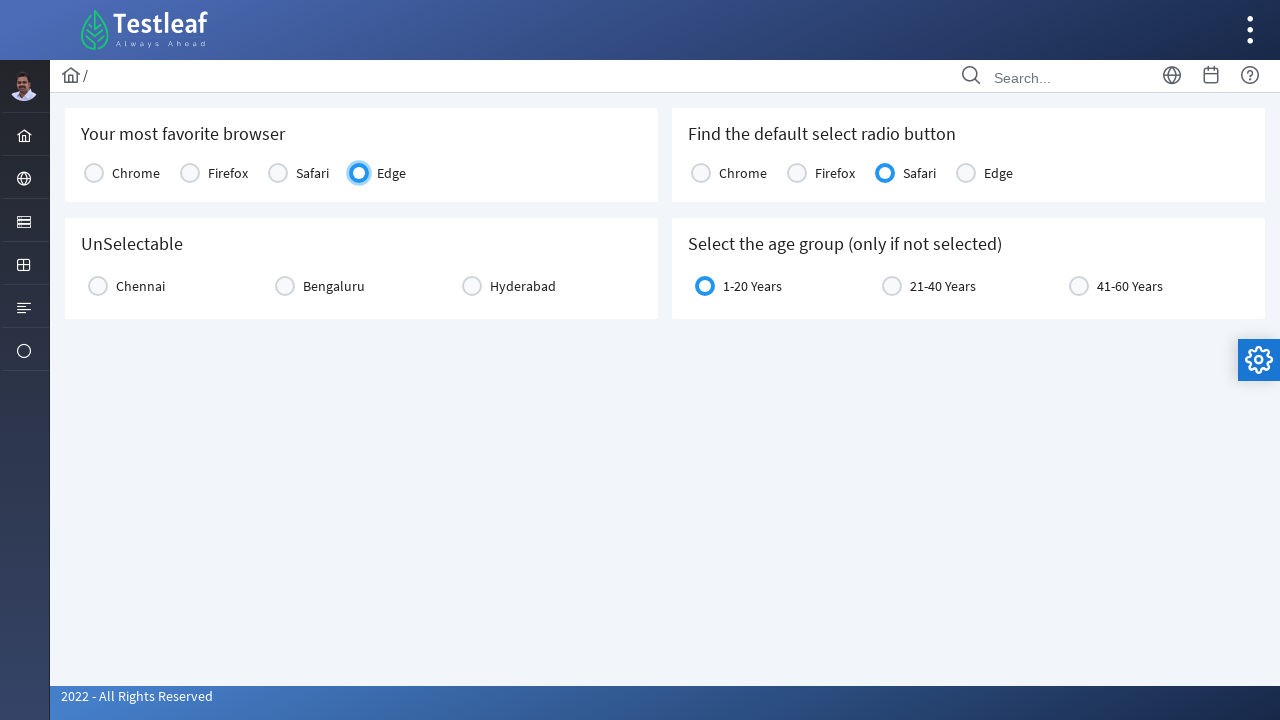